Tests editing a todo item by double-clicking, filling new text, and pressing Enter

Starting URL: https://demo.playwright.dev/todomvc

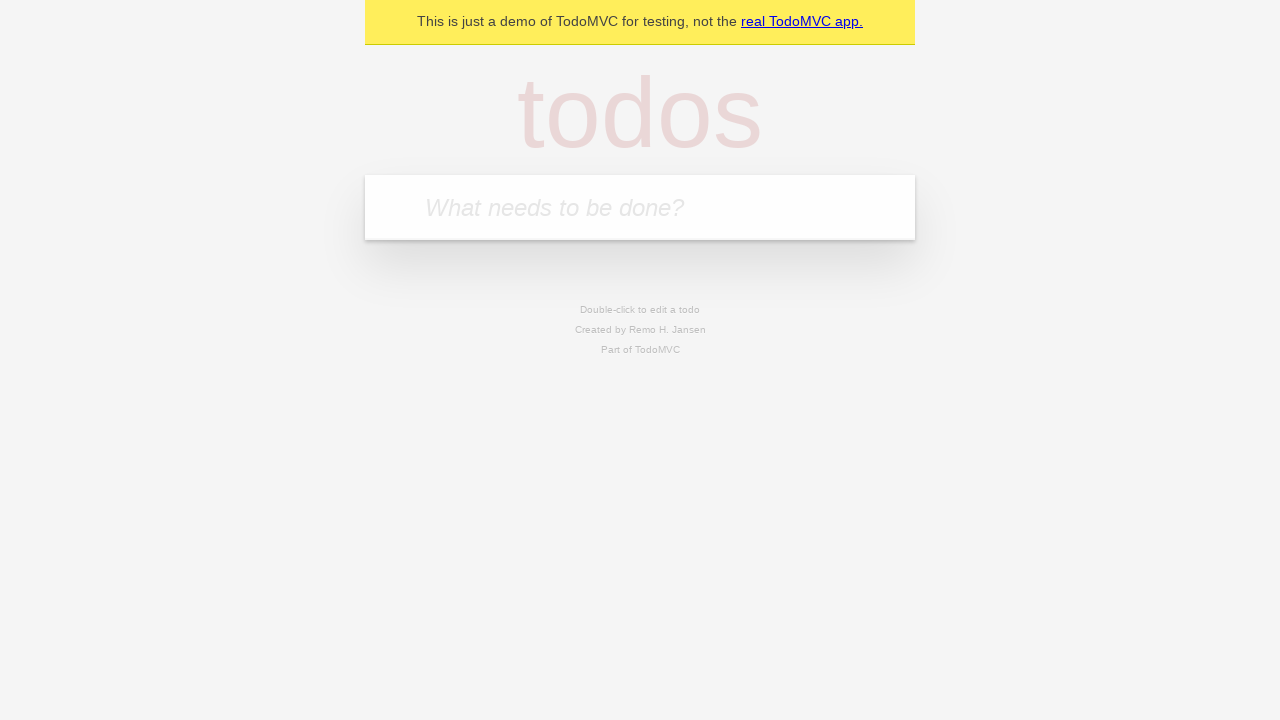

Filled todo input with 'buy some cheese' on internal:attr=[placeholder="What needs to be done?"i]
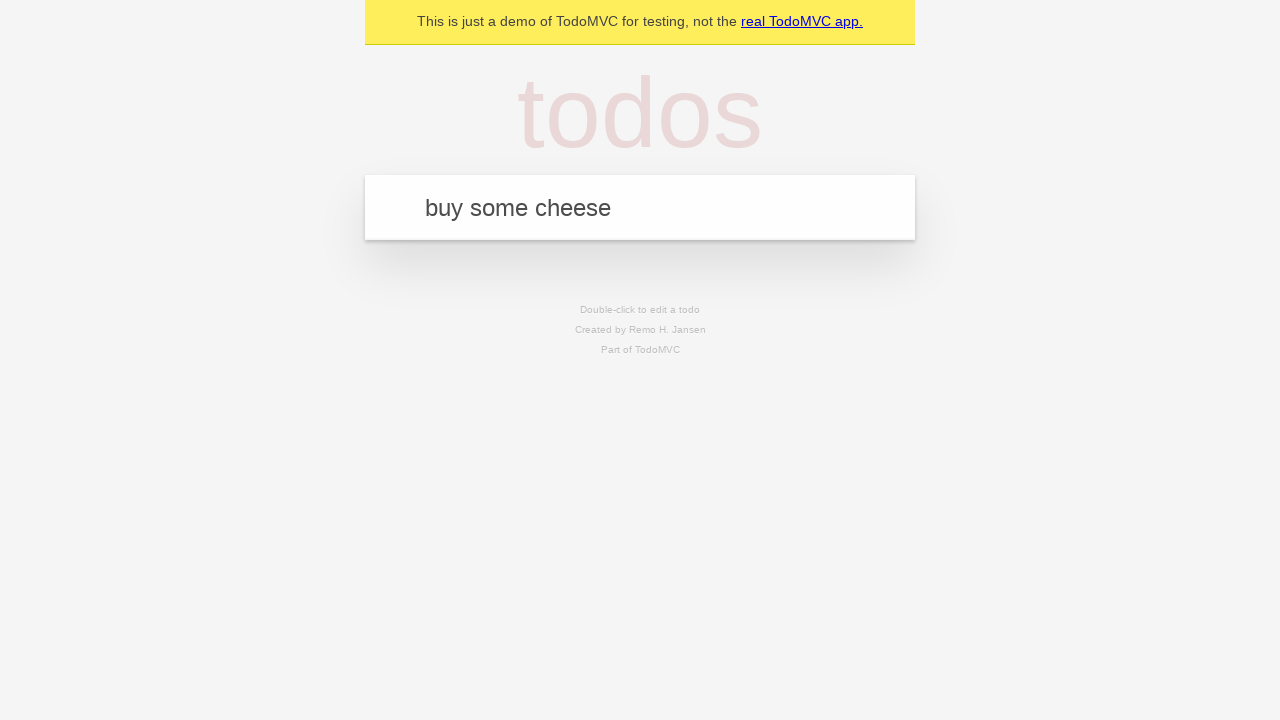

Pressed Enter to create first todo item on internal:attr=[placeholder="What needs to be done?"i]
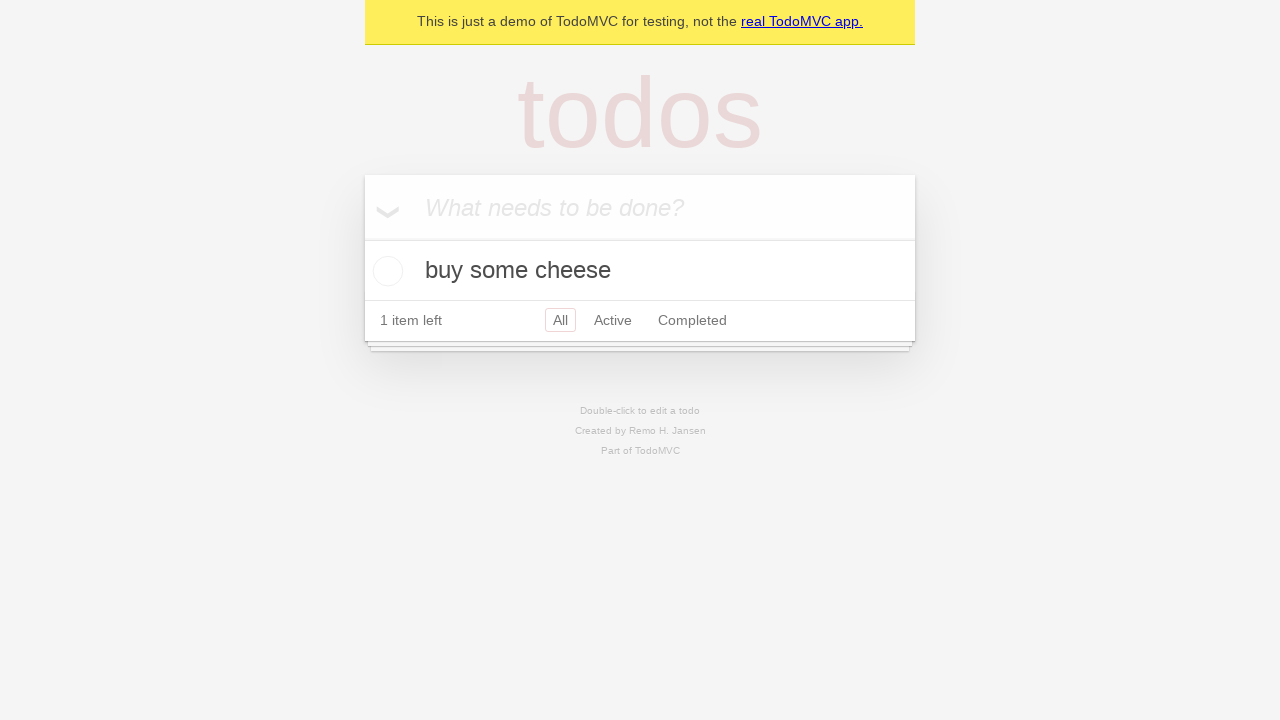

Filled todo input with 'feed the cat' on internal:attr=[placeholder="What needs to be done?"i]
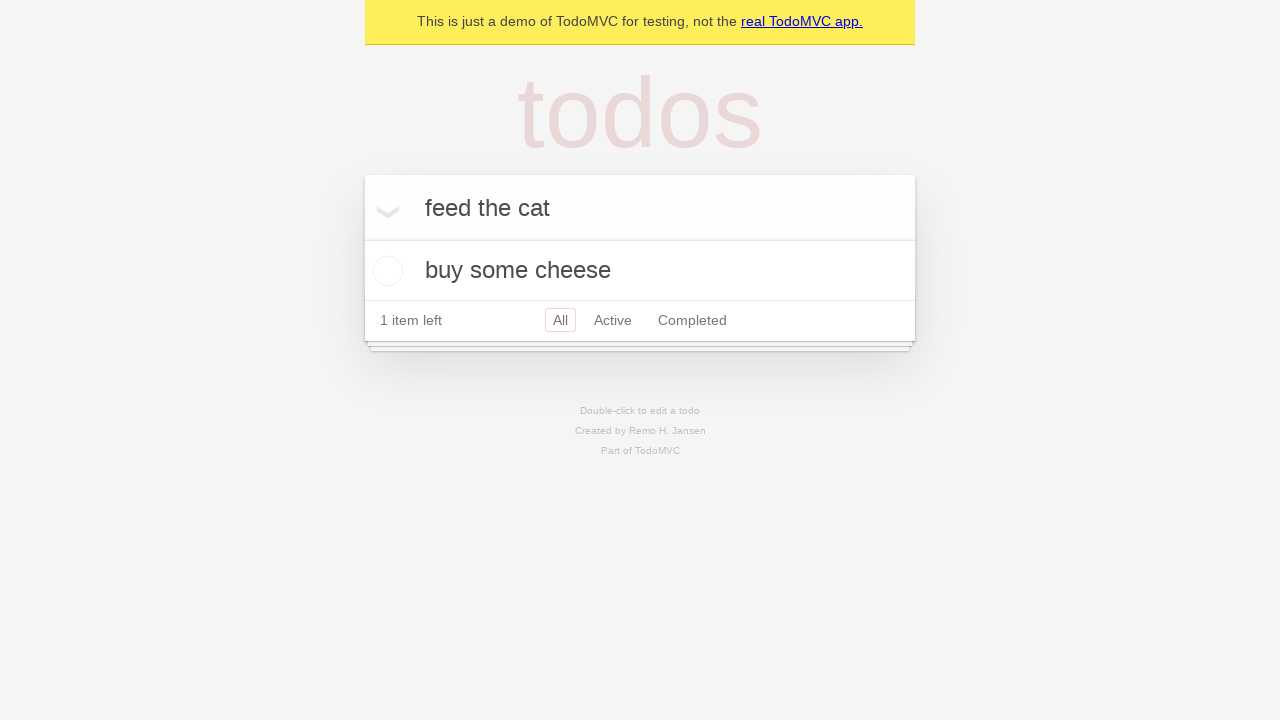

Pressed Enter to create second todo item on internal:attr=[placeholder="What needs to be done?"i]
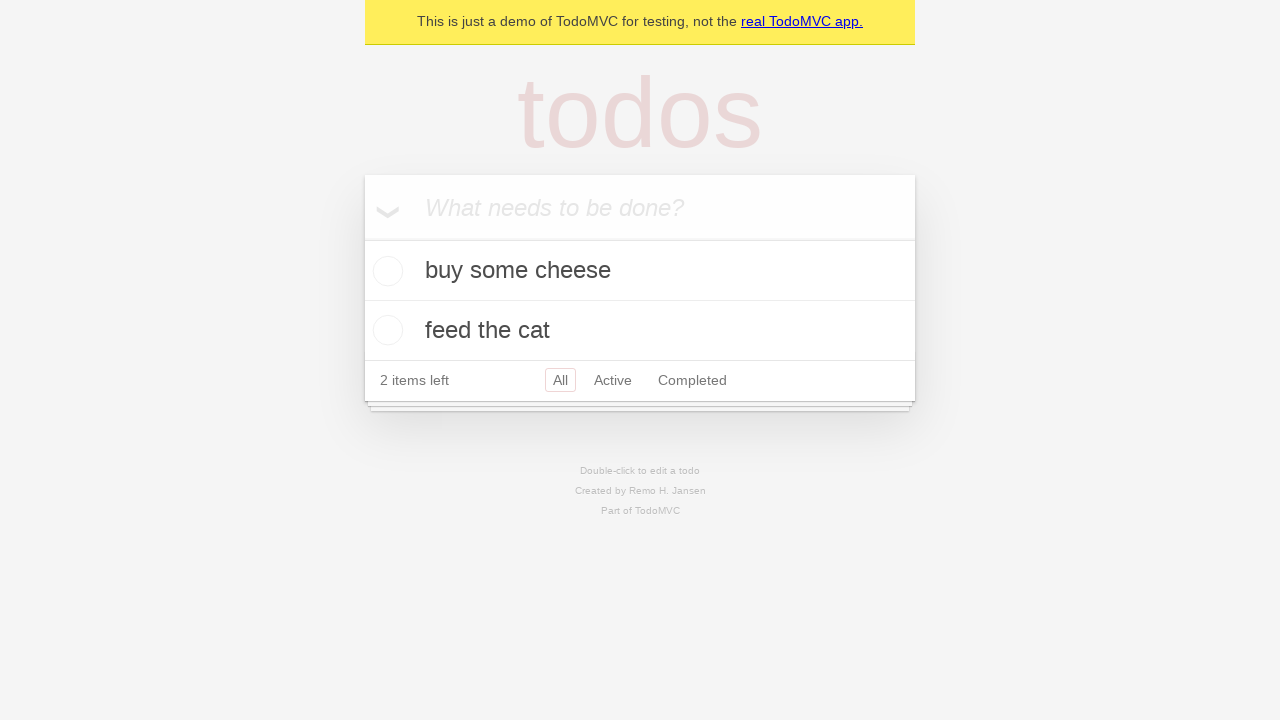

Filled todo input with 'book a doctors appointment' on internal:attr=[placeholder="What needs to be done?"i]
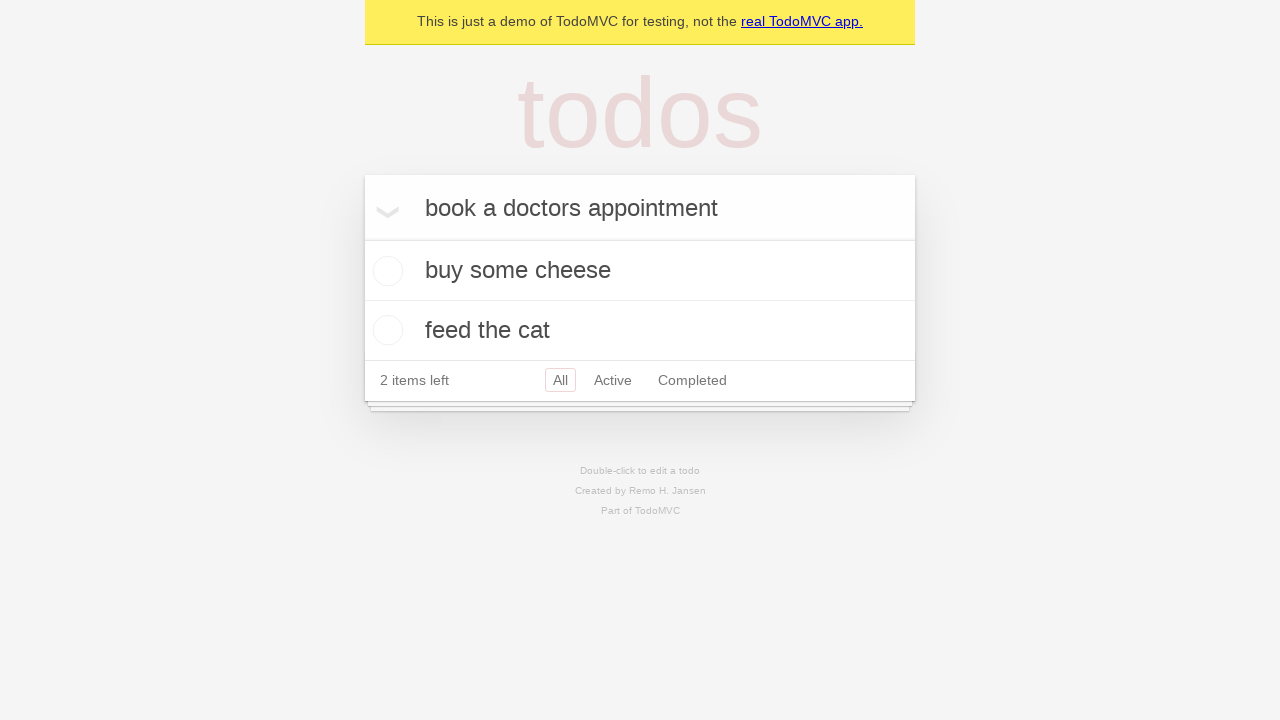

Pressed Enter to create third todo item on internal:attr=[placeholder="What needs to be done?"i]
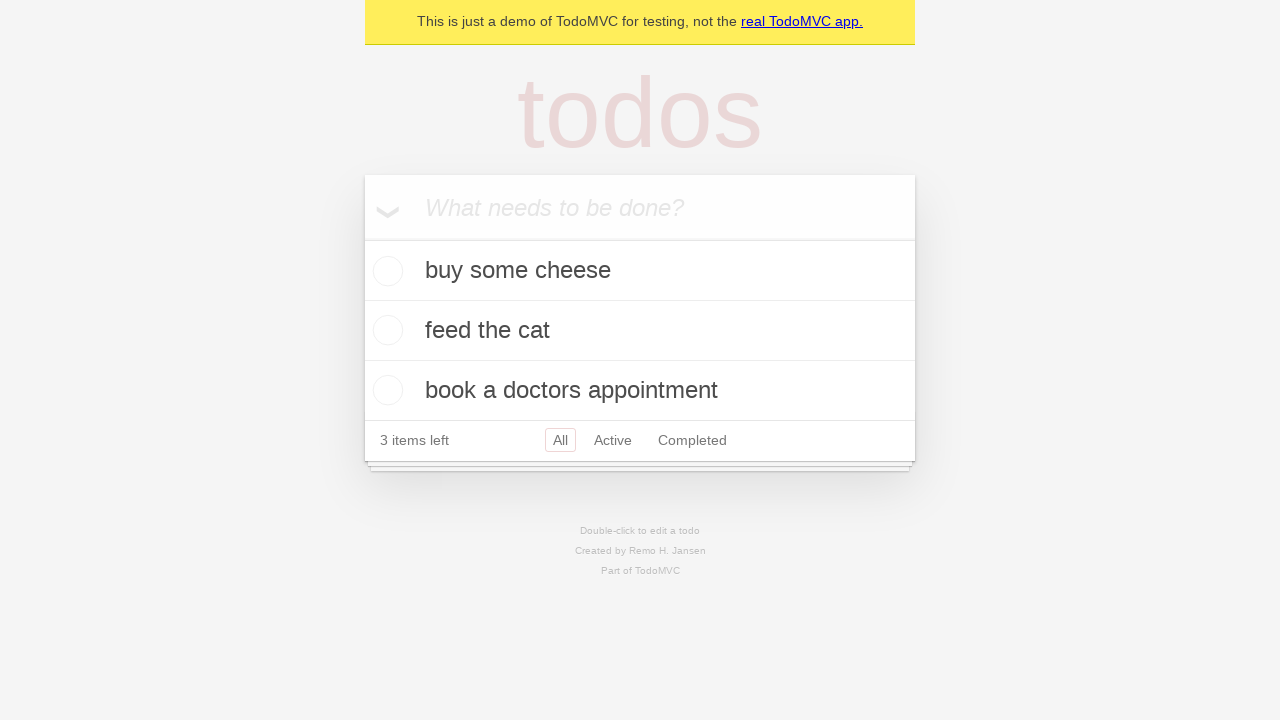

Double-clicked second todo item to enter edit mode at (640, 331) on internal:testid=[data-testid="todo-item"s] >> nth=1
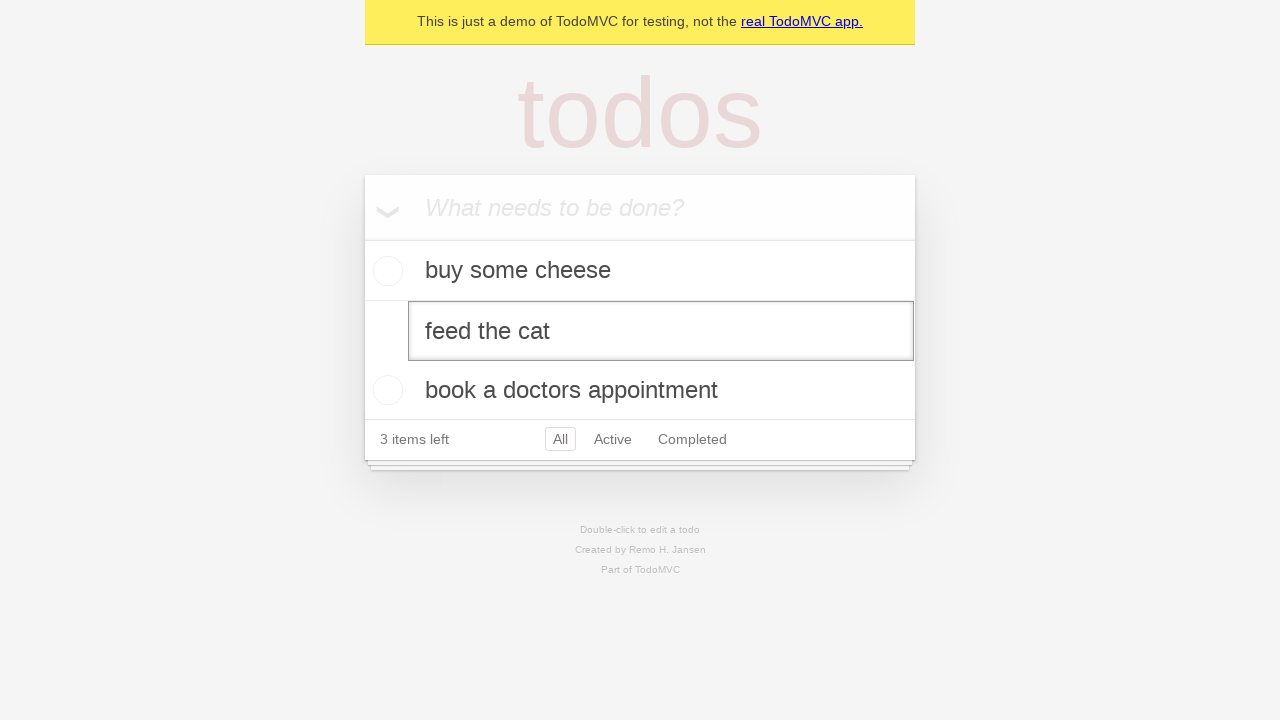

Filled edit textbox with new text 'buy some sausages' on internal:testid=[data-testid="todo-item"s] >> nth=1 >> internal:role=textbox[nam
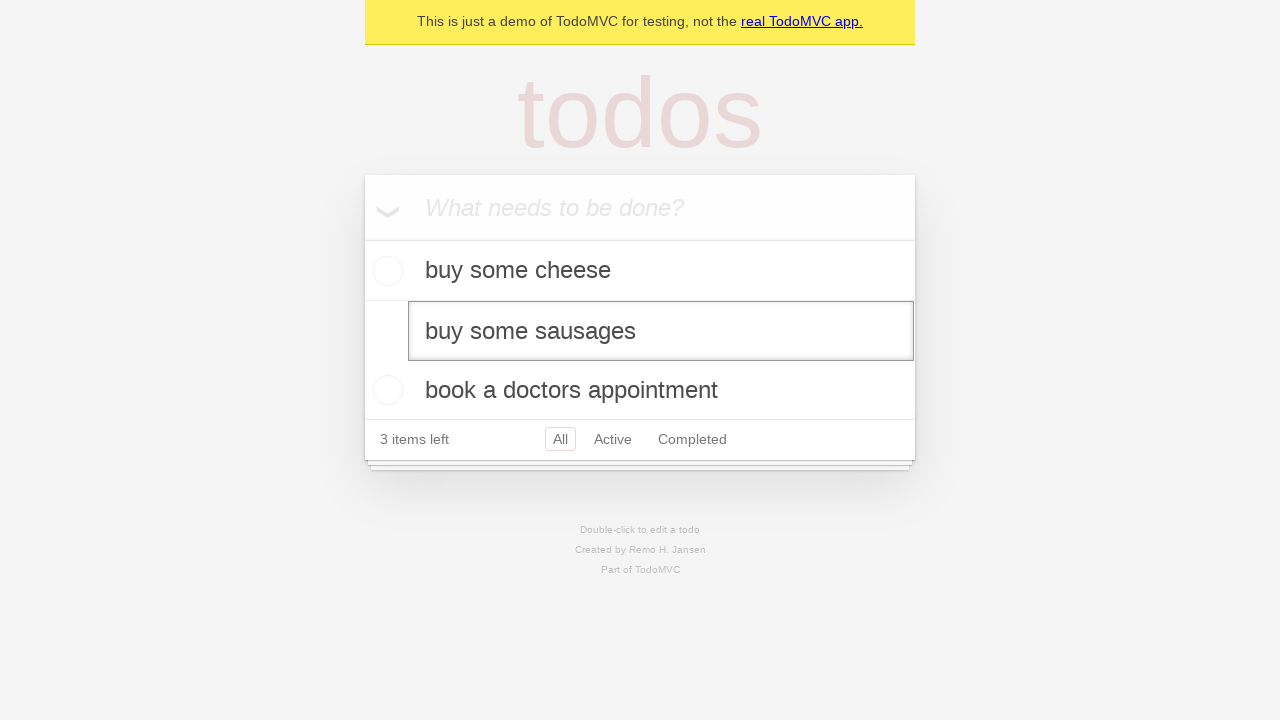

Pressed Enter to confirm todo item edit on internal:testid=[data-testid="todo-item"s] >> nth=1 >> internal:role=textbox[nam
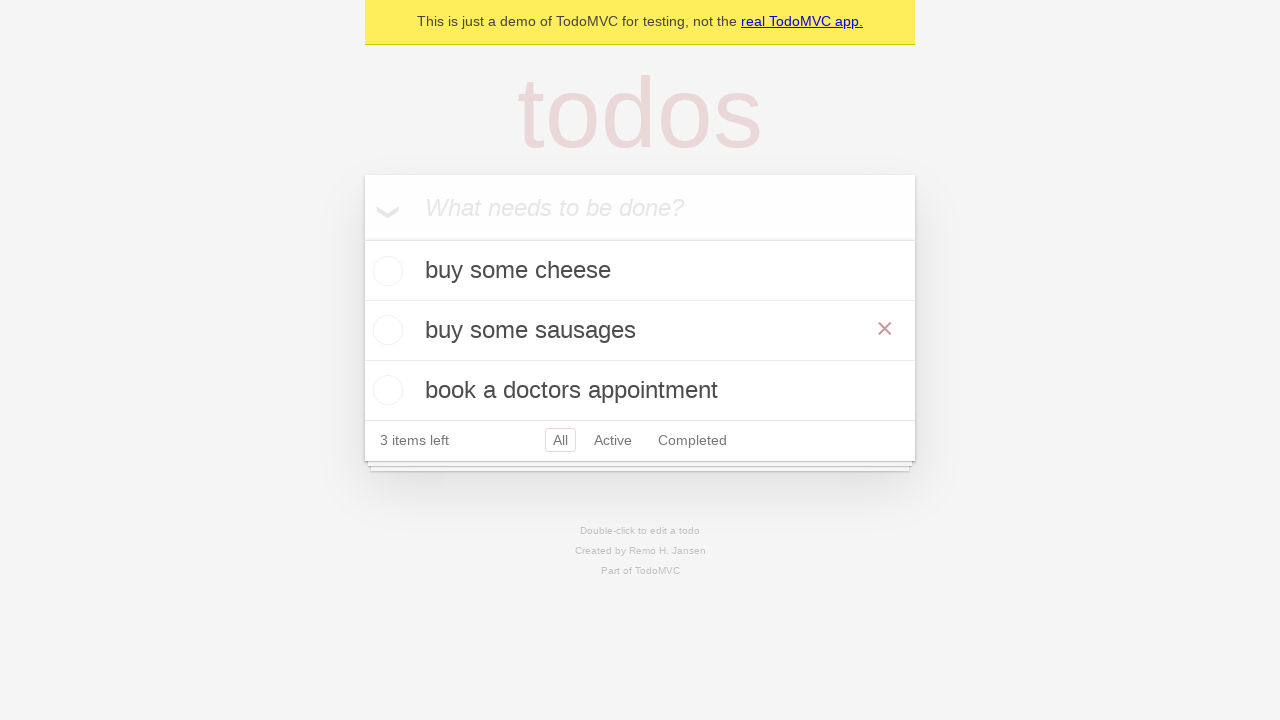

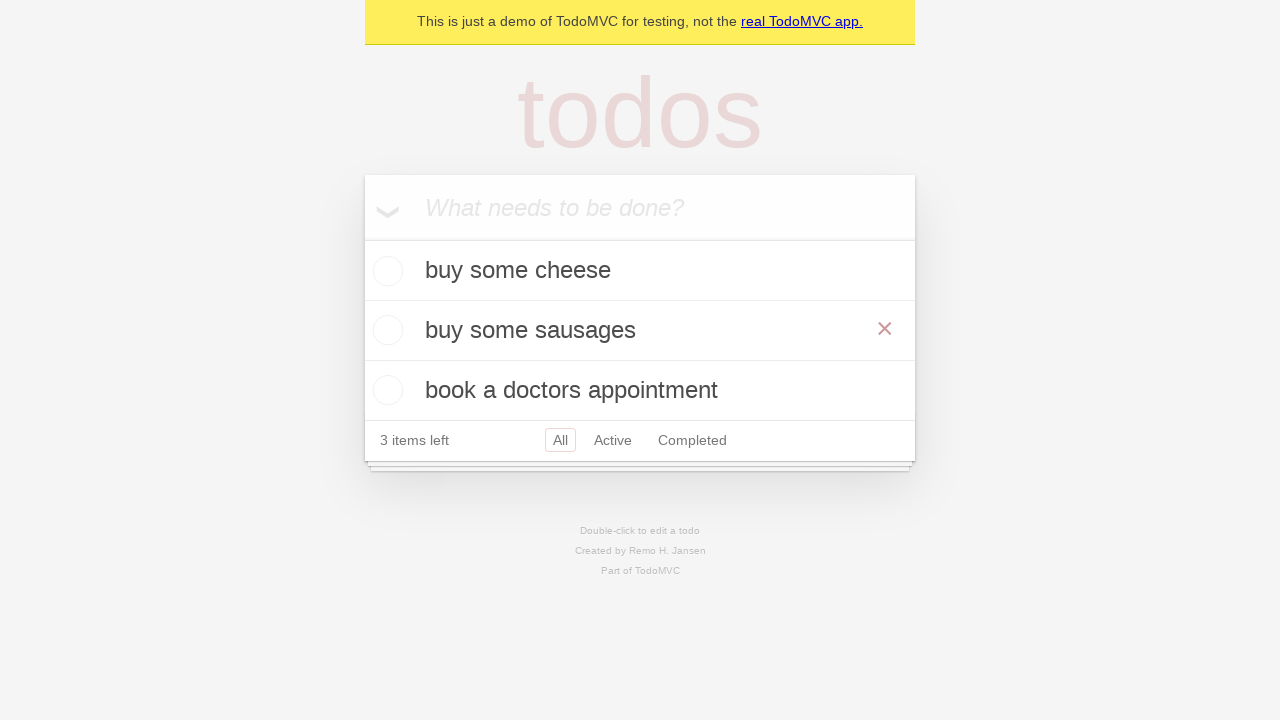